Tests navigation from the home page to the Privacy Policy page

Starting URL: https://cryptpad.fr

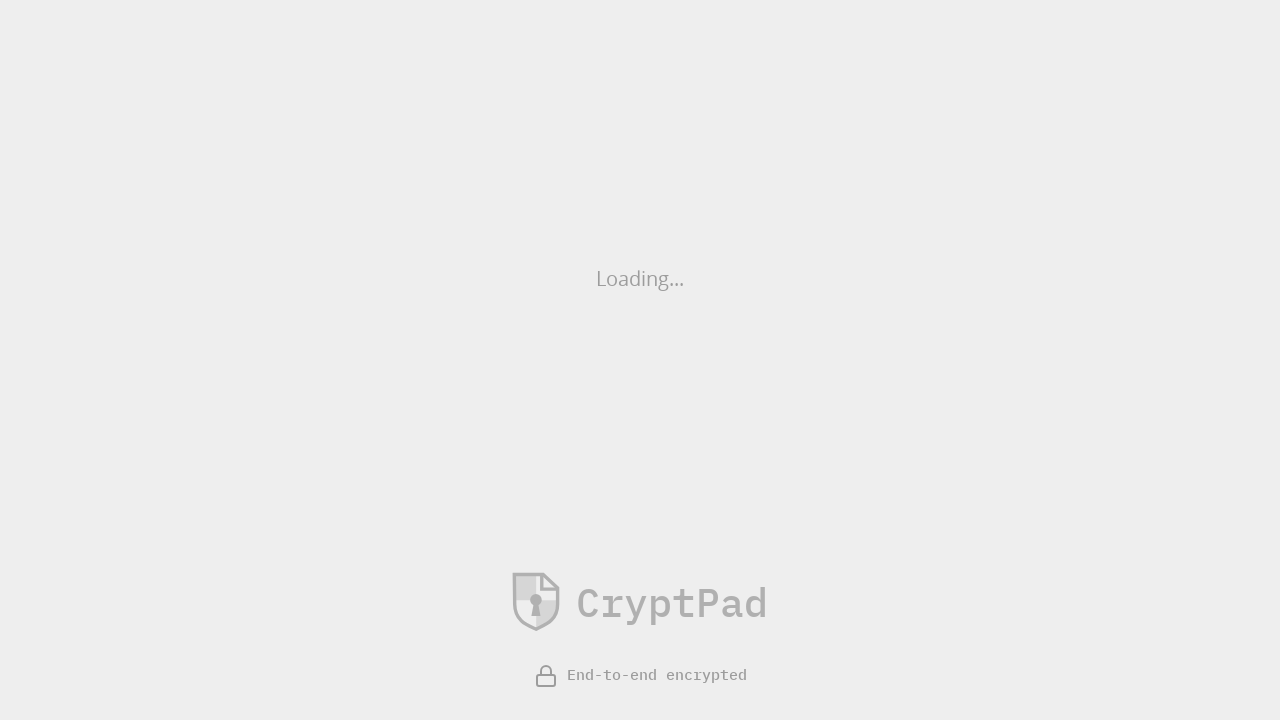

Navigated to CryptPad home page at https://cryptpad.fr
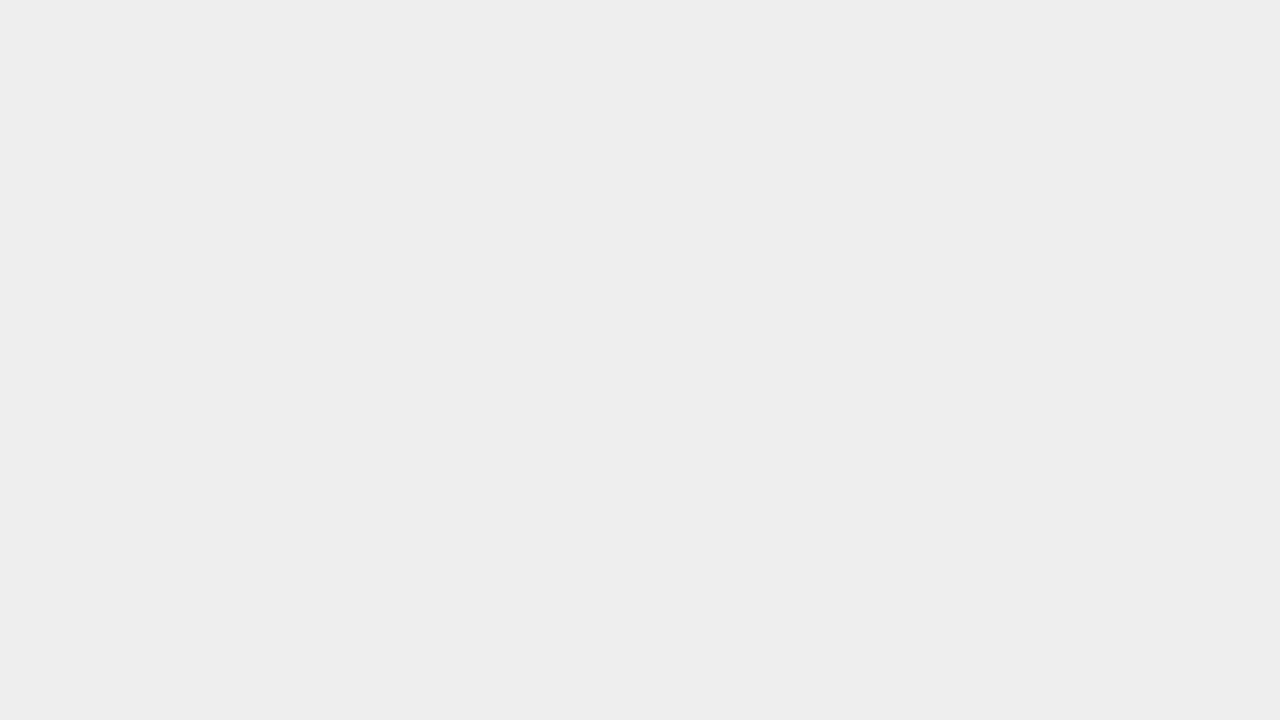

Privacy Policy link became visible
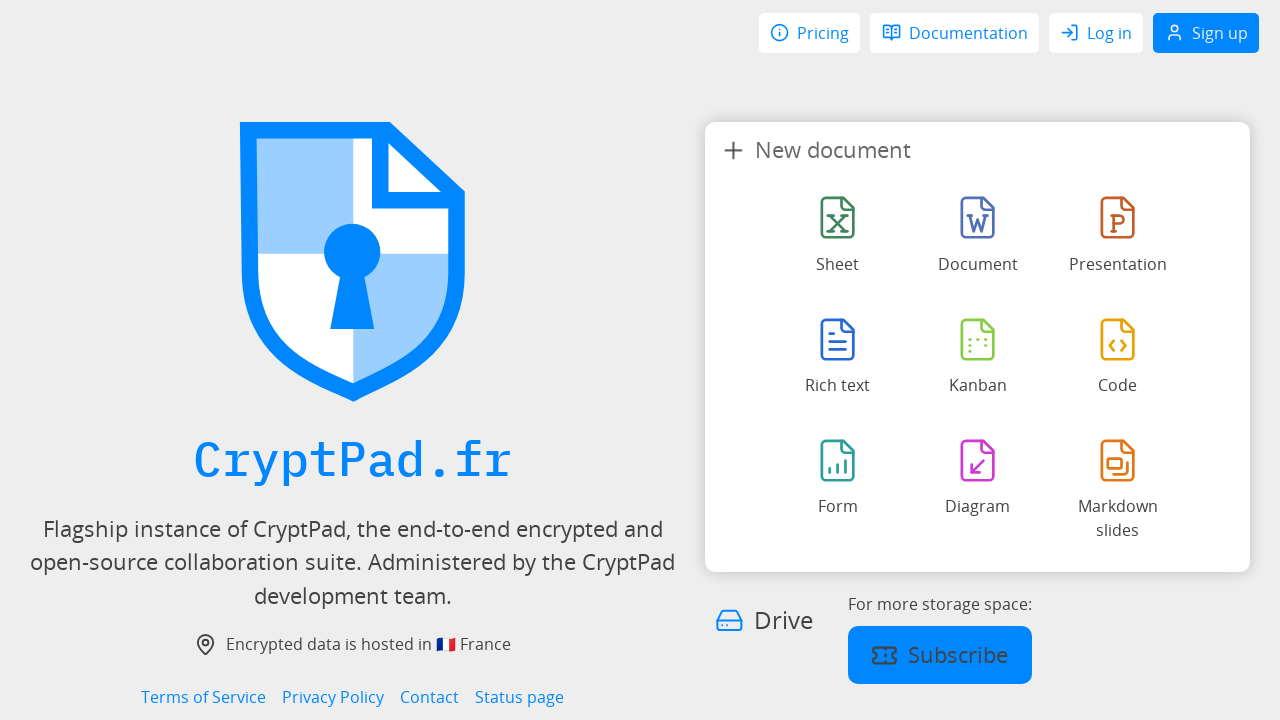

Clicked on Privacy Policy link at (333, 697) on internal:role=link[name="Privacy Policy"i]
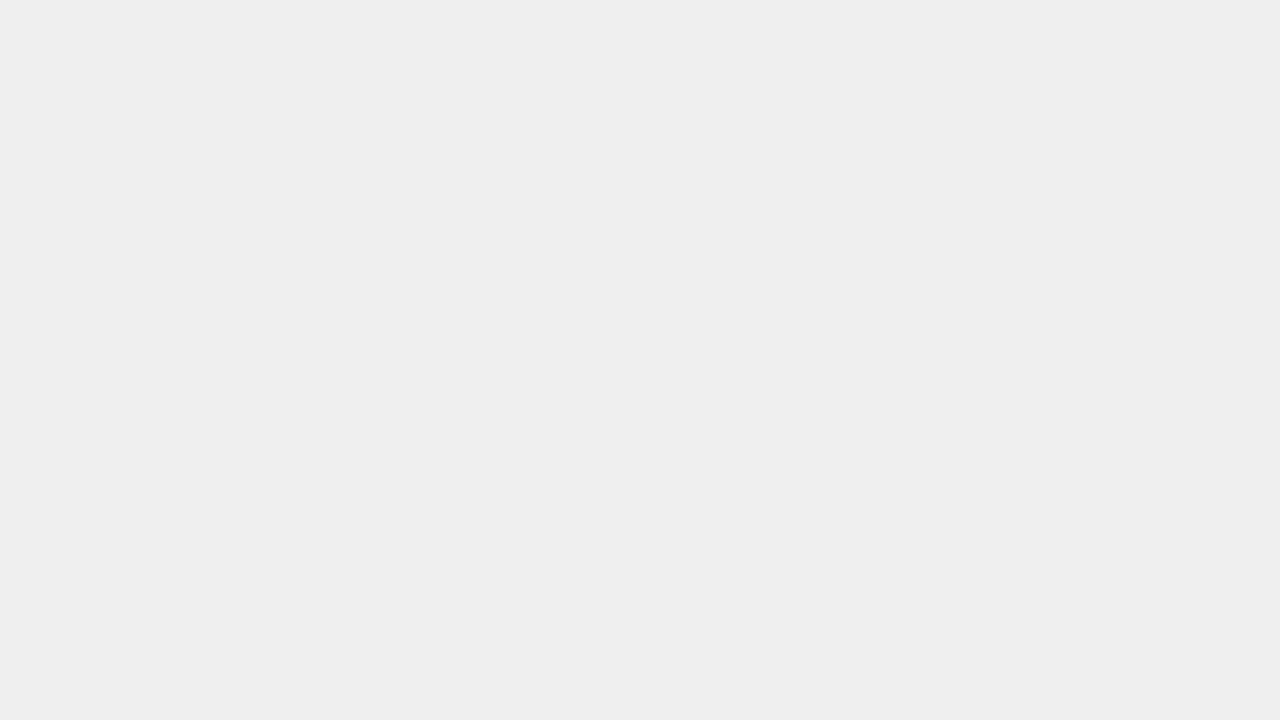

Successfully navigated to Privacy Policy page
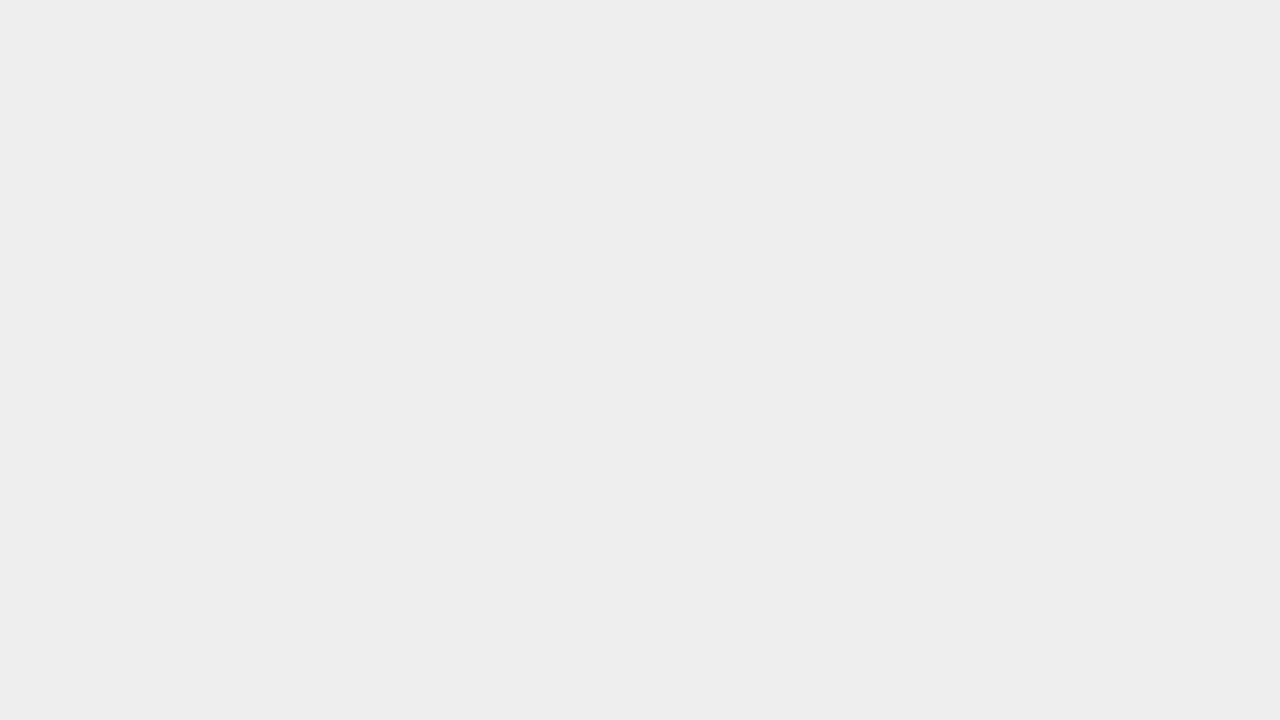

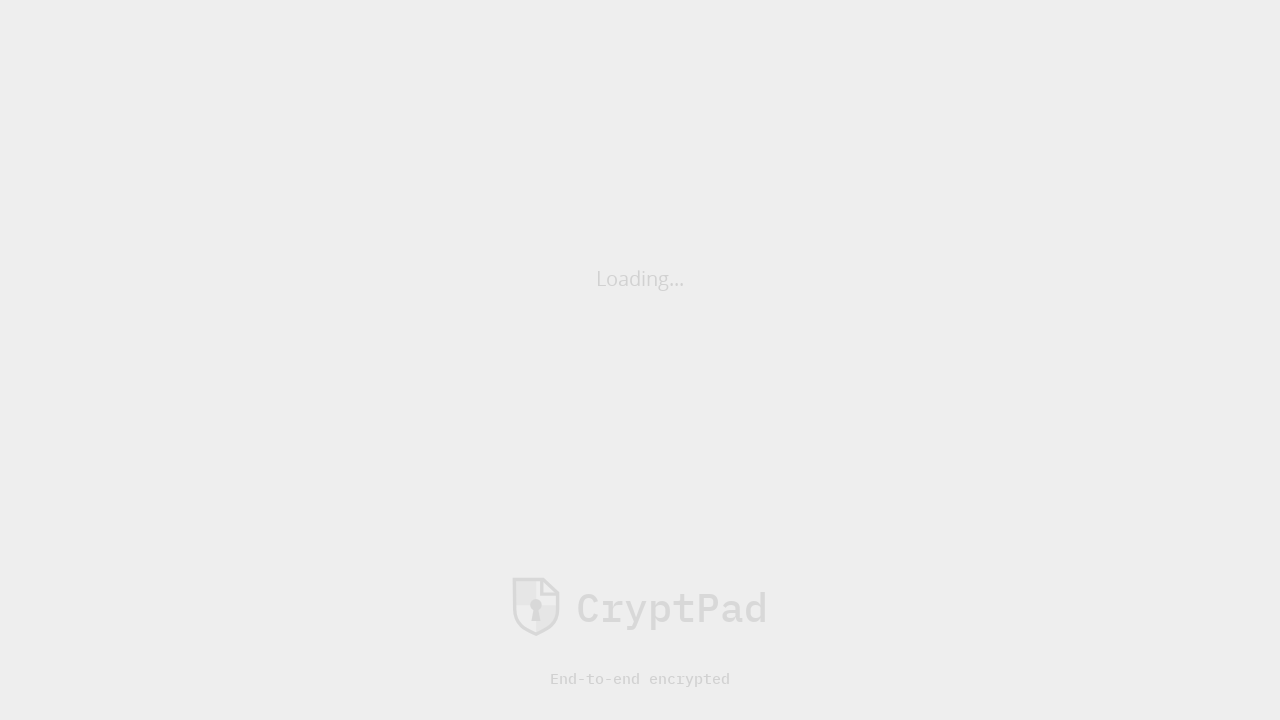